Navigates to a section on louna.ru website and verifies date content is displayed

Starting URL: https://louna.ru/

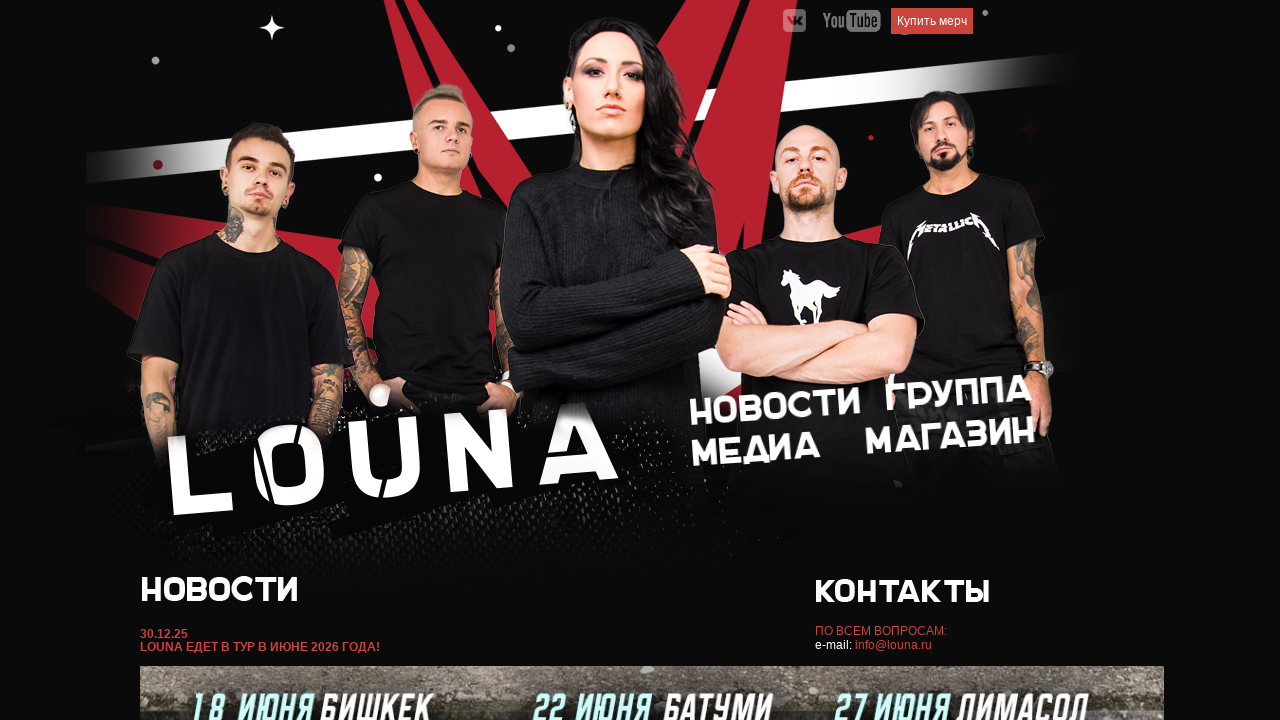

Clicked on menu link at (959, 396) on xpath=//div[@id='menu']/a[2]/img
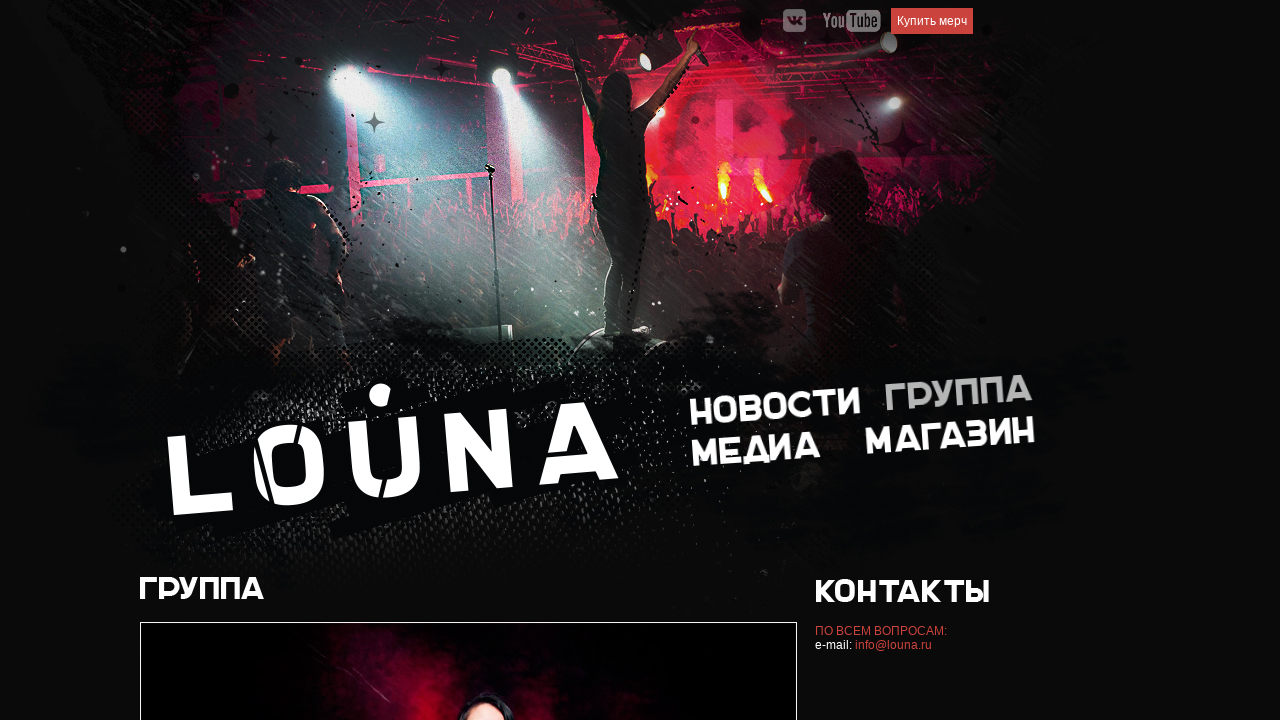

Content loaded and date element is visible
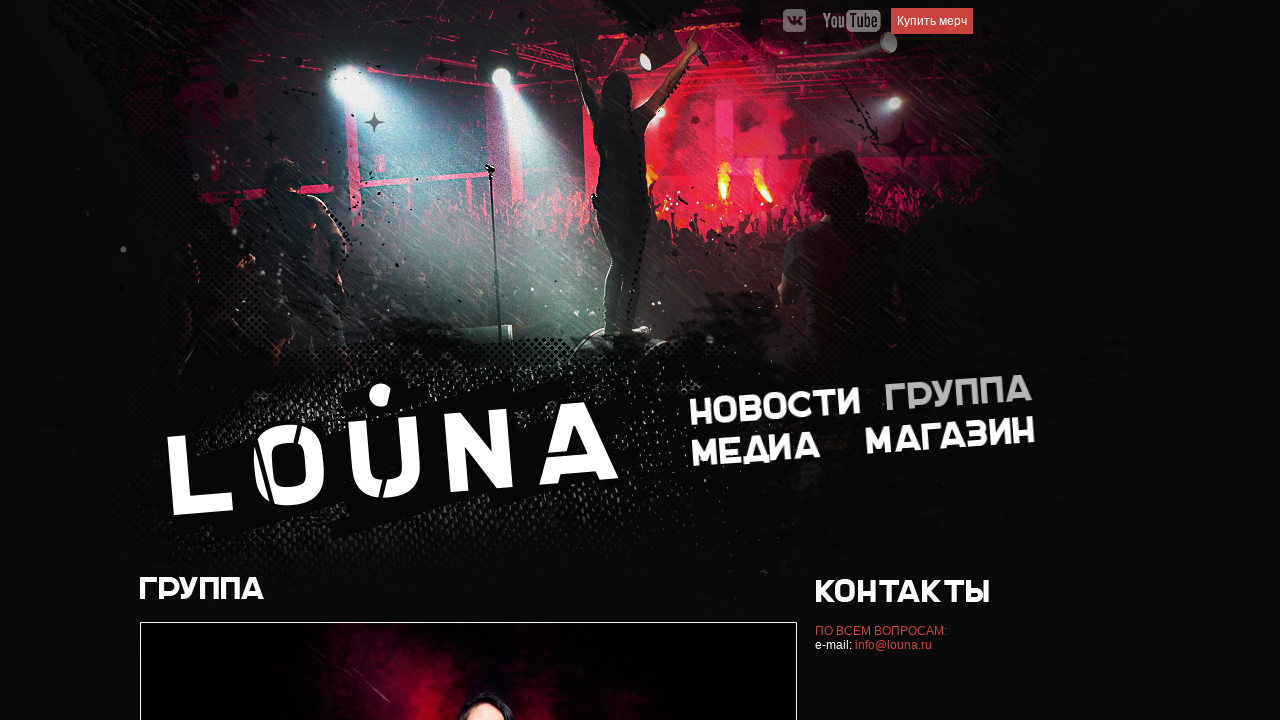

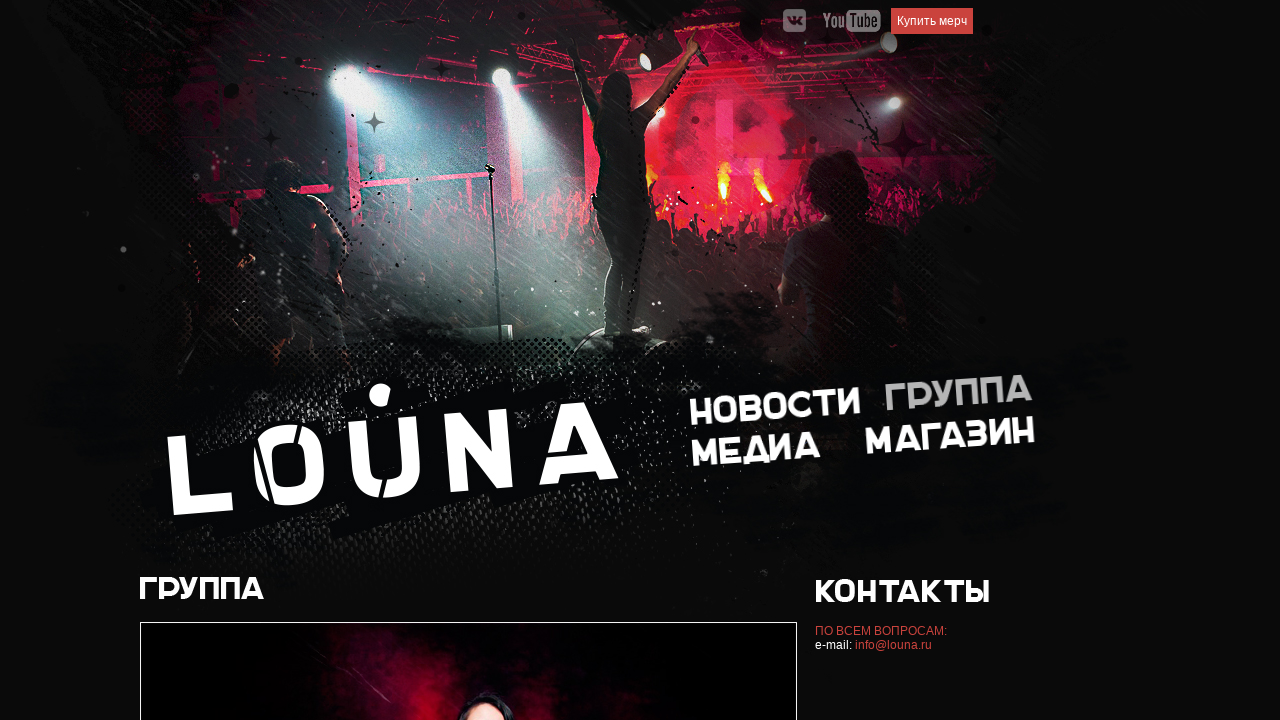